Tests browser window handling by opening multiple tabs/windows through button clicks and switching between them

Starting URL: https://demoqa.com/browser-windows

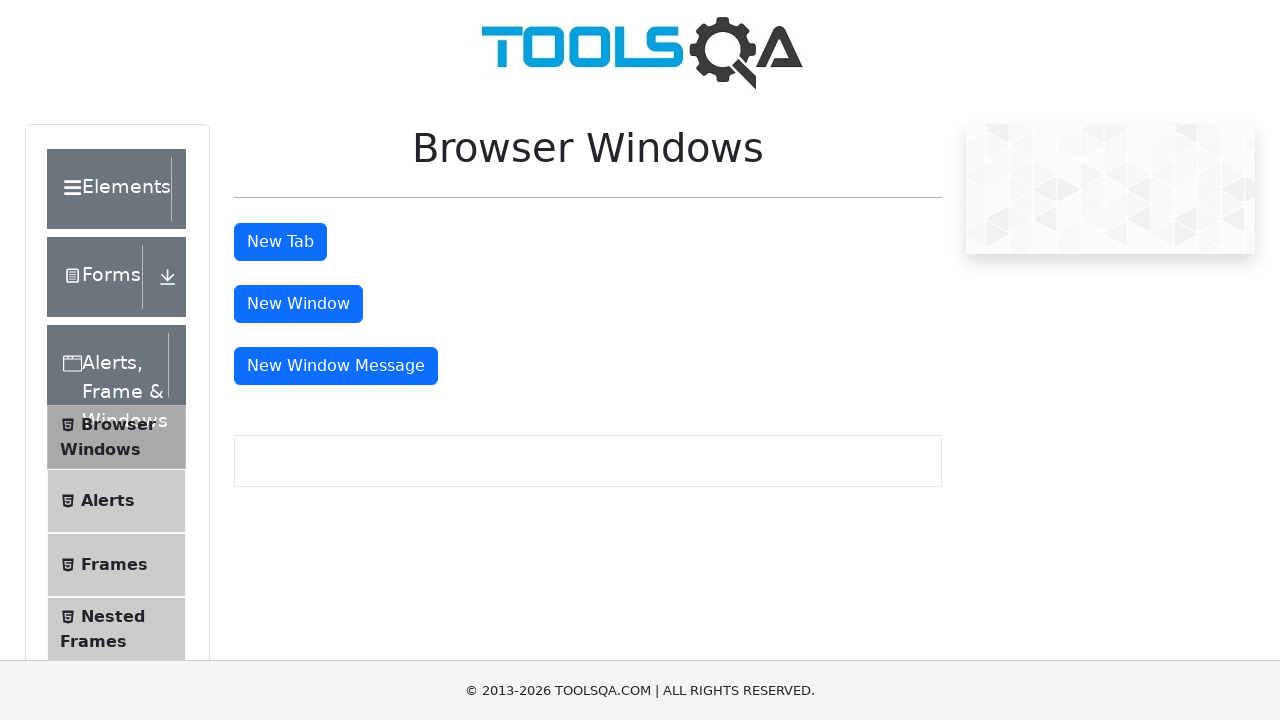

Clicked button to open new tab at (280, 242) on #tabButton
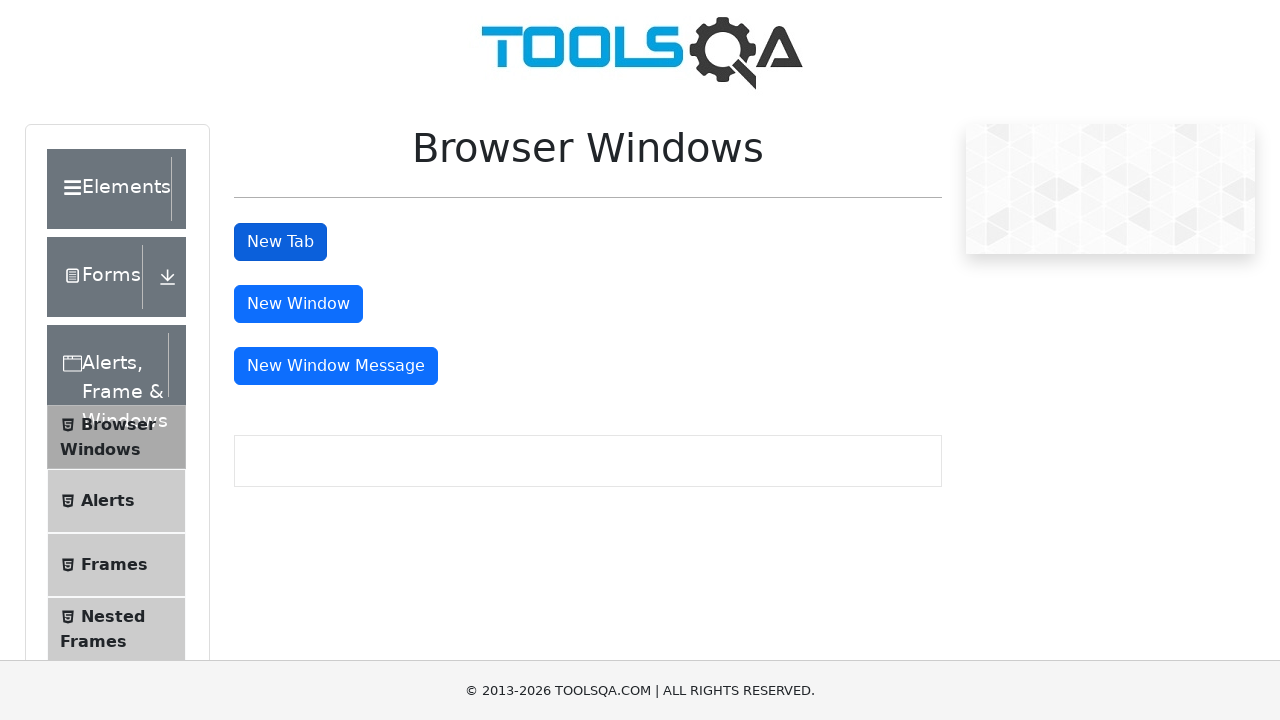

Clicked button to open new window at (298, 304) on #windowButton
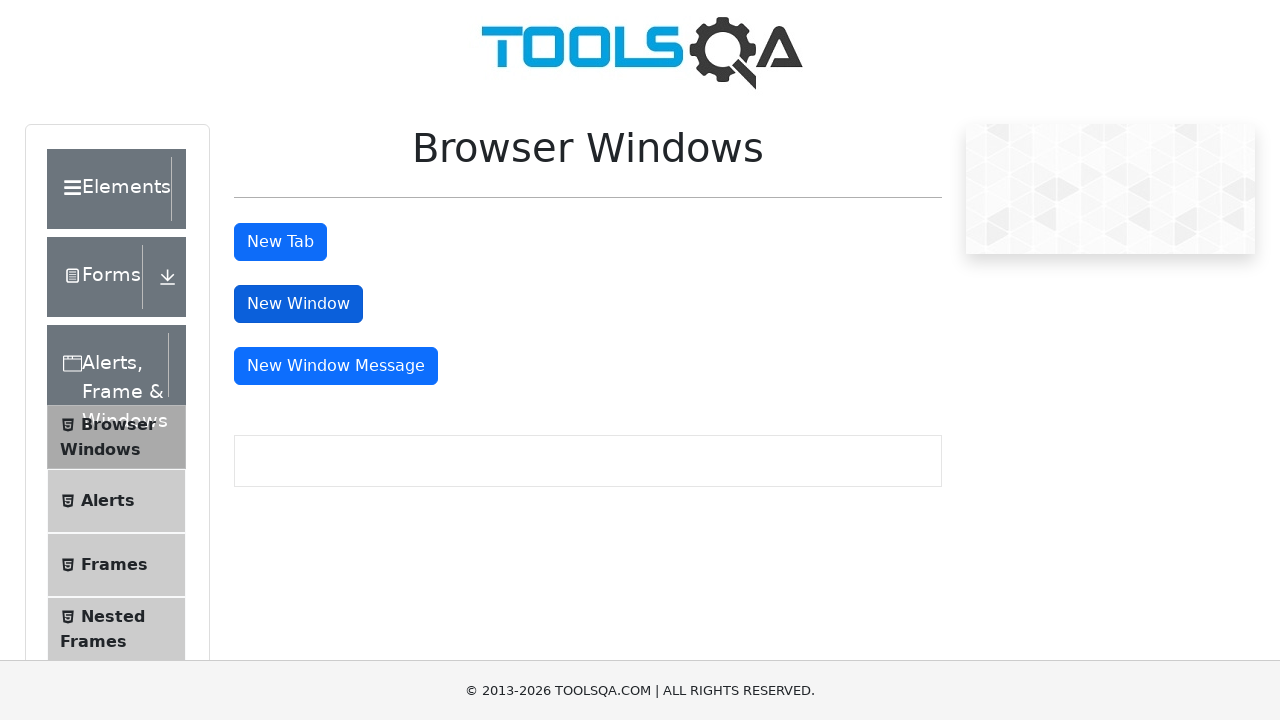

Clicked button to open message window at (336, 366) on #messageWindowButton
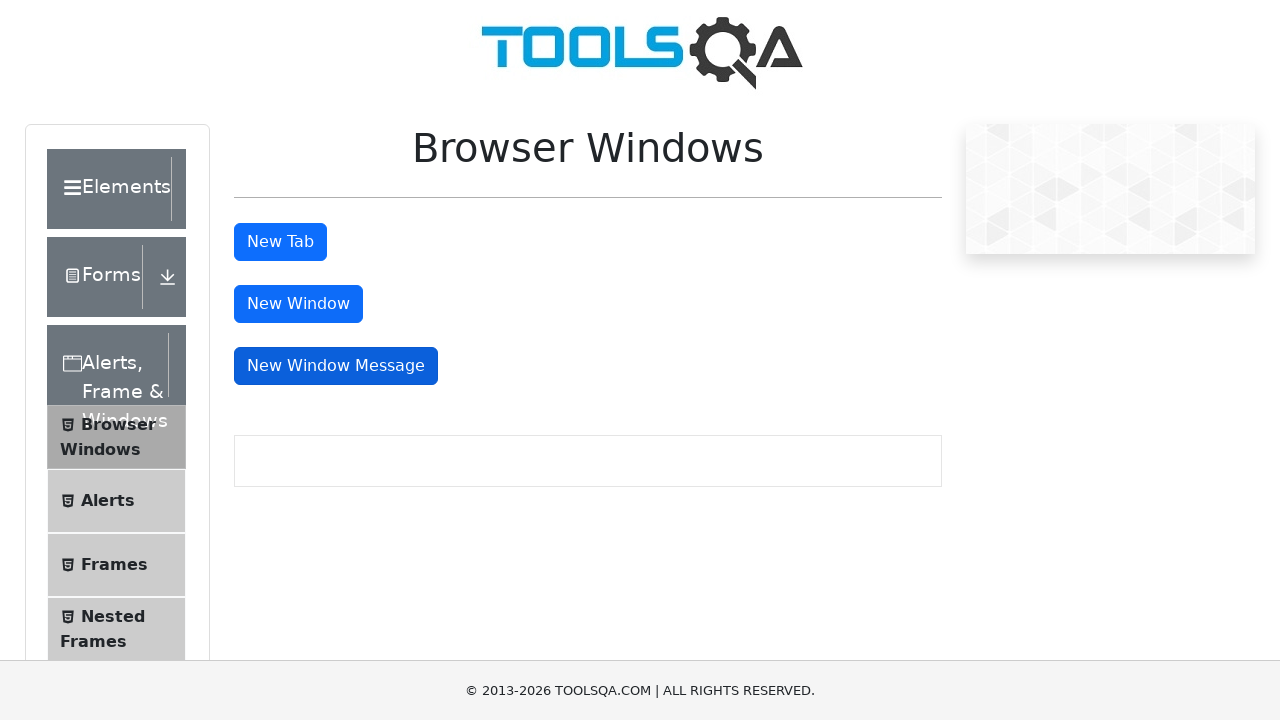

Retrieved all open pages/tabs from context
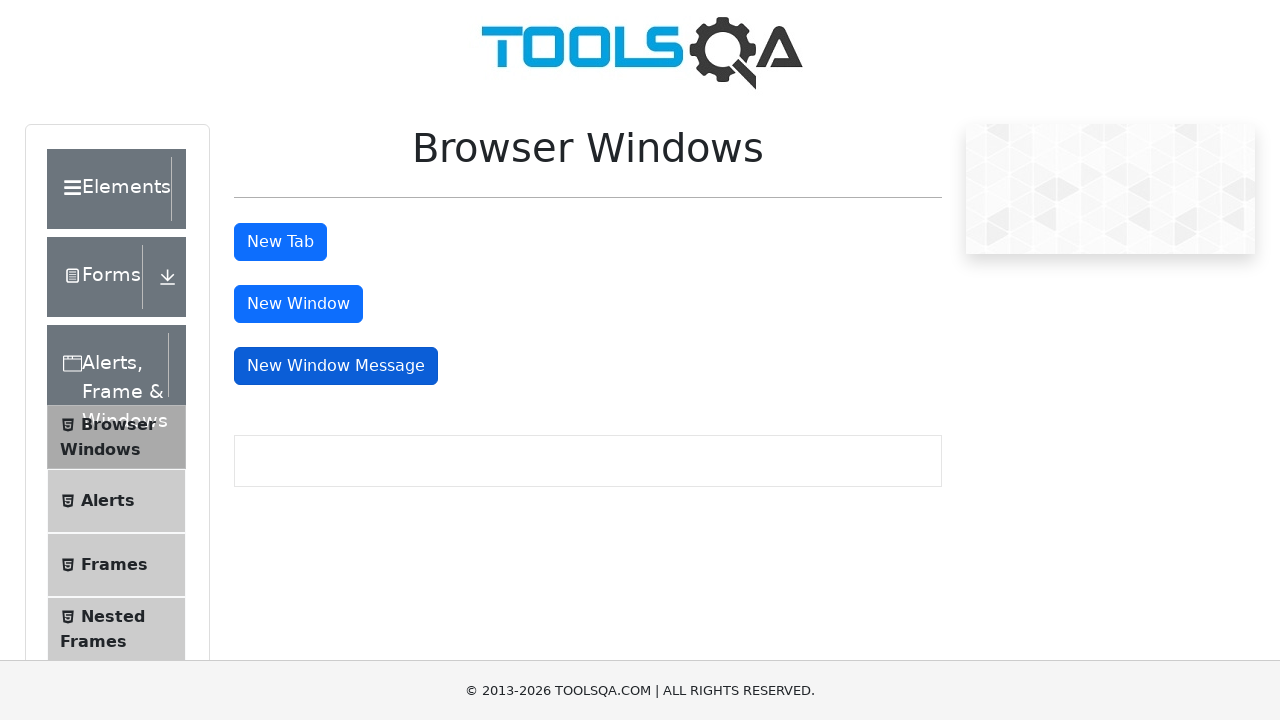

Waited for opened page/tab to load completely
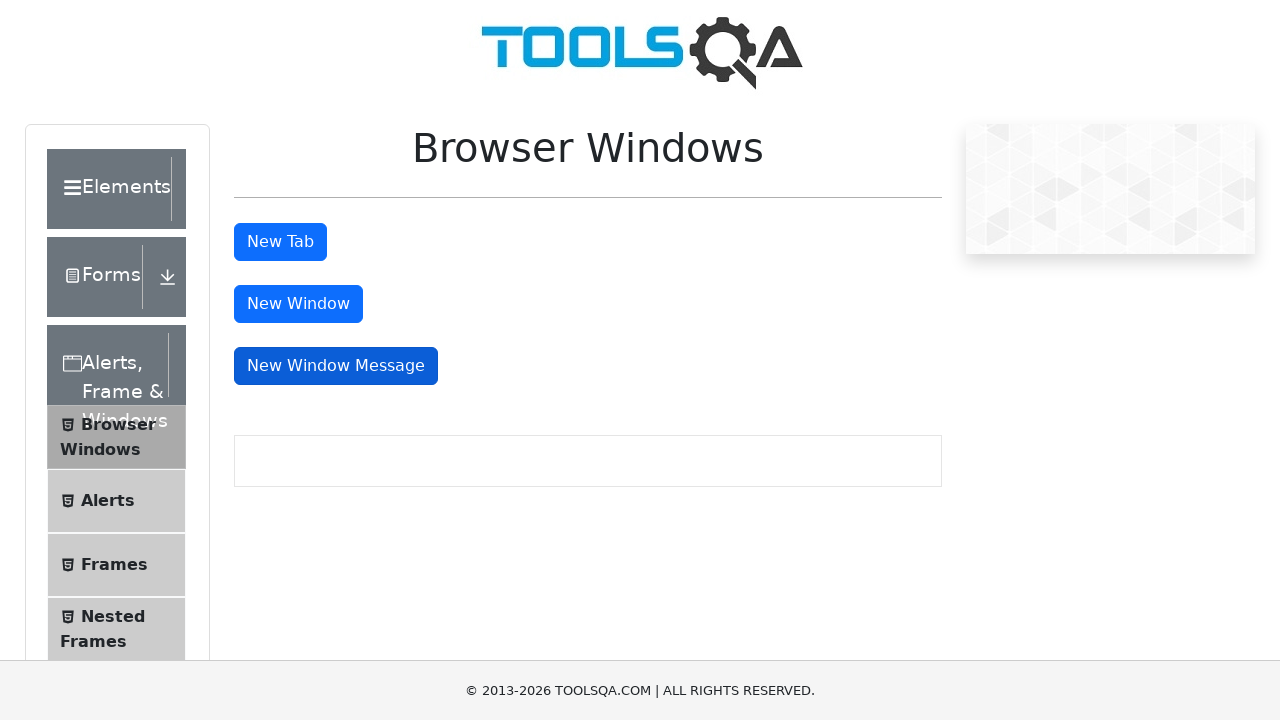

Found sample heading element on opened page
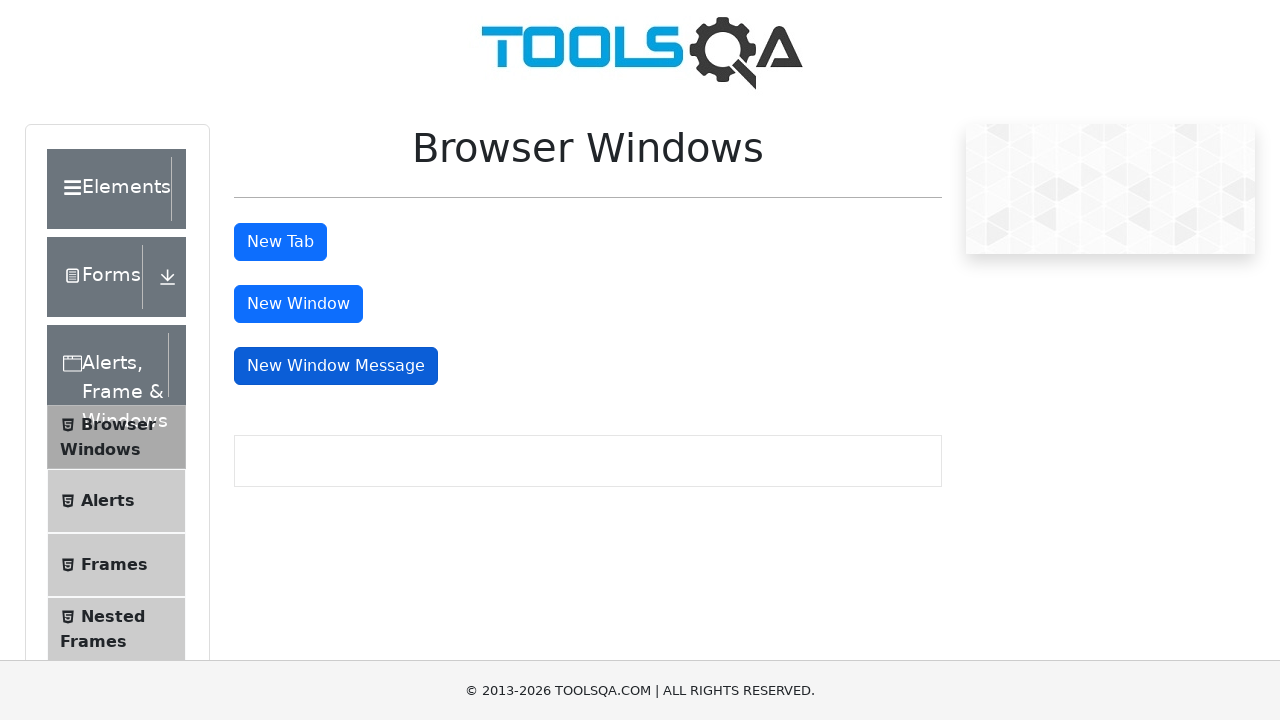

Extracted heading text: 'This is a sample page'
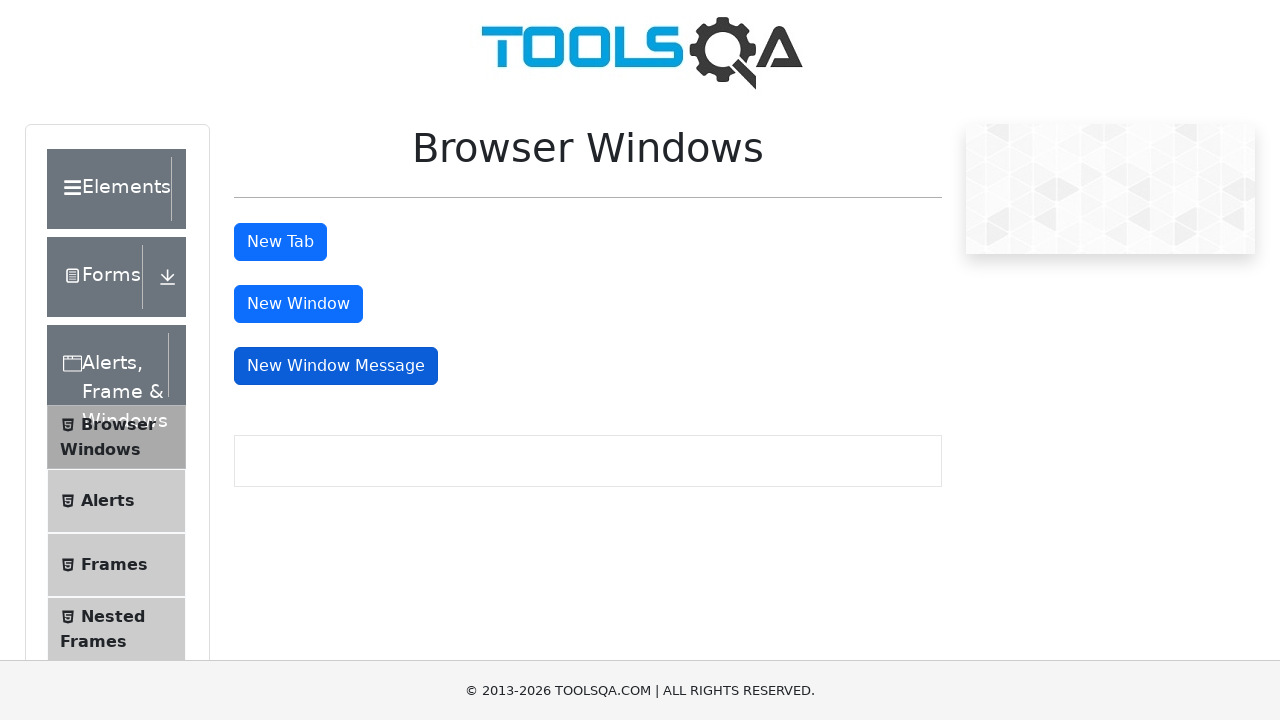

Waited for opened page/tab to load completely
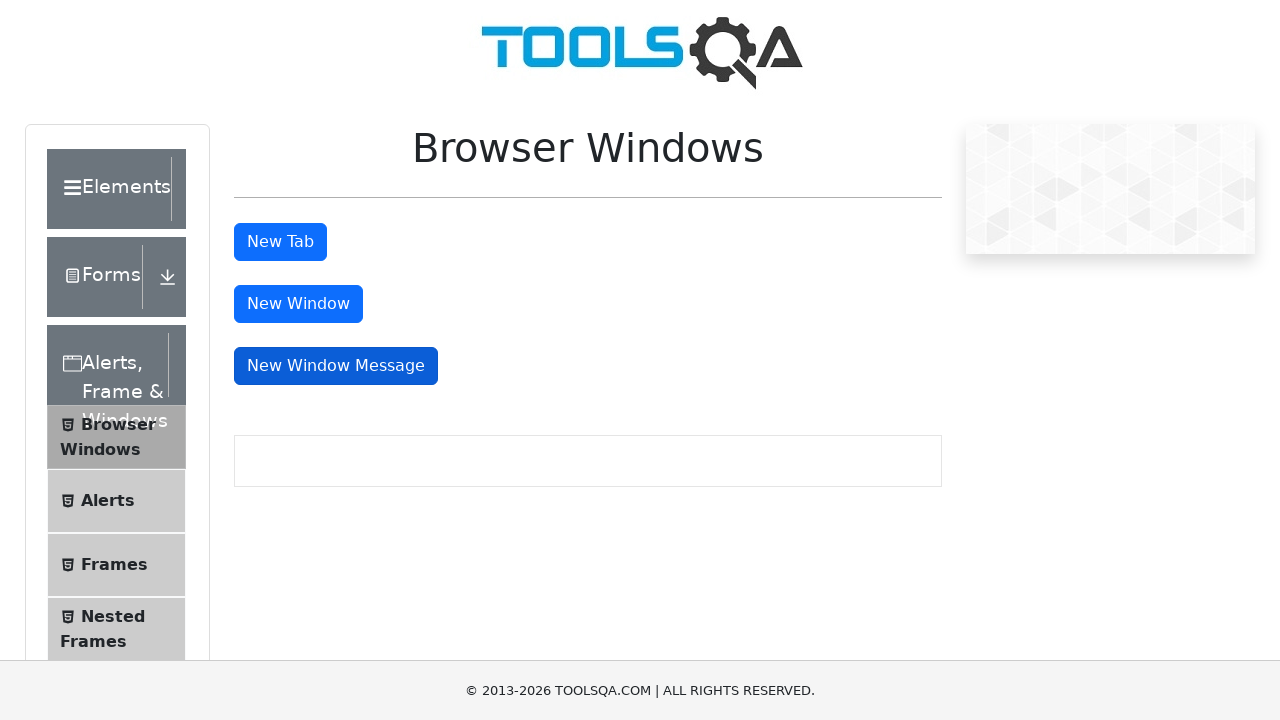

Found sample heading element on opened page
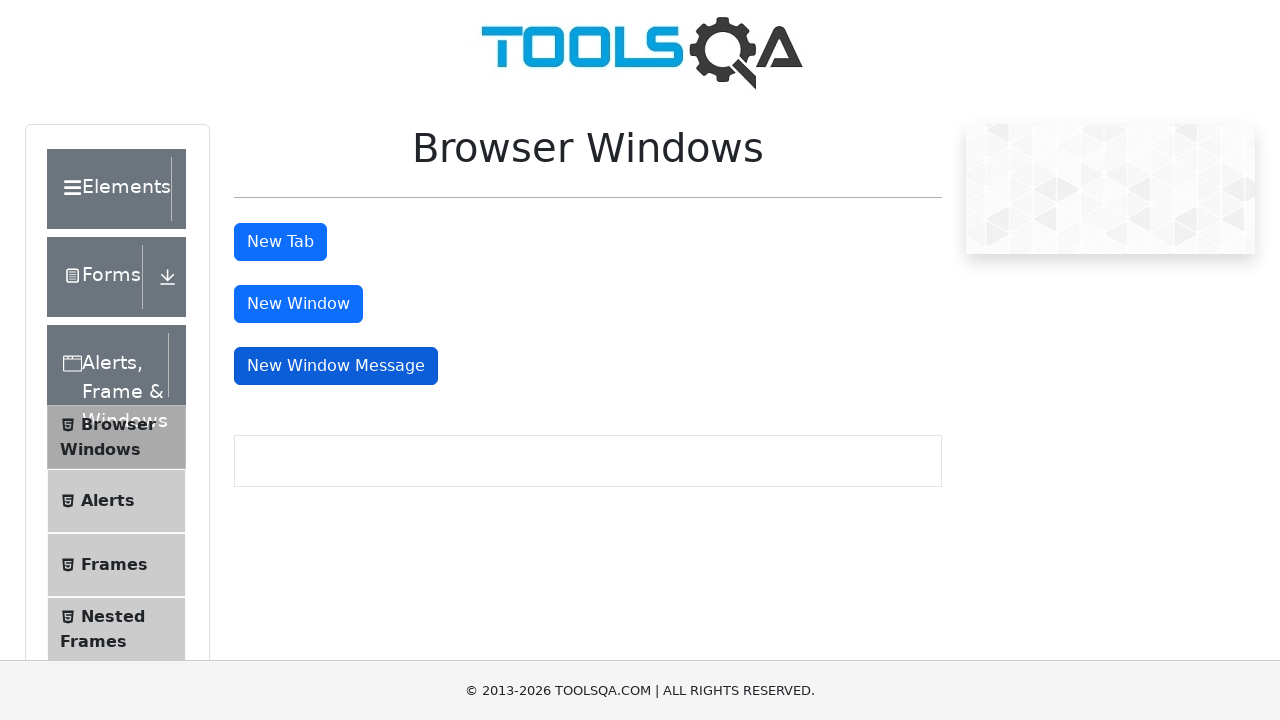

Extracted heading text: 'This is a sample page'
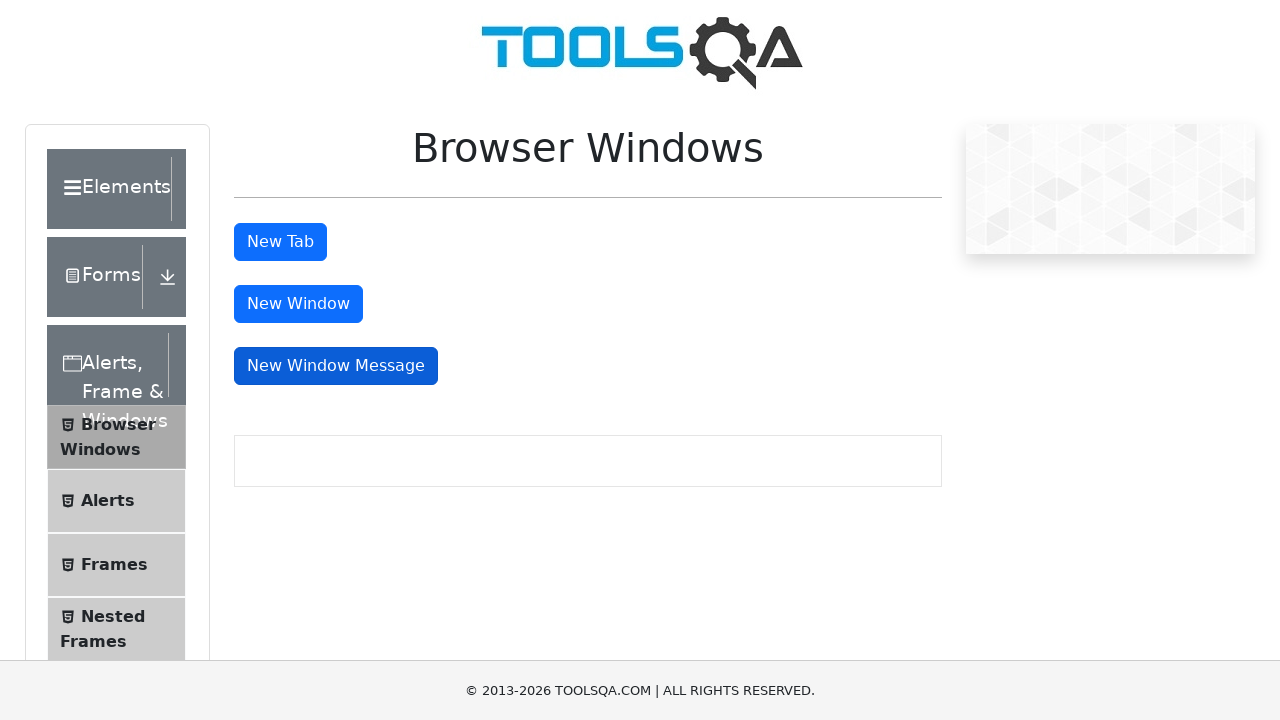

Waited for opened page/tab to load completely
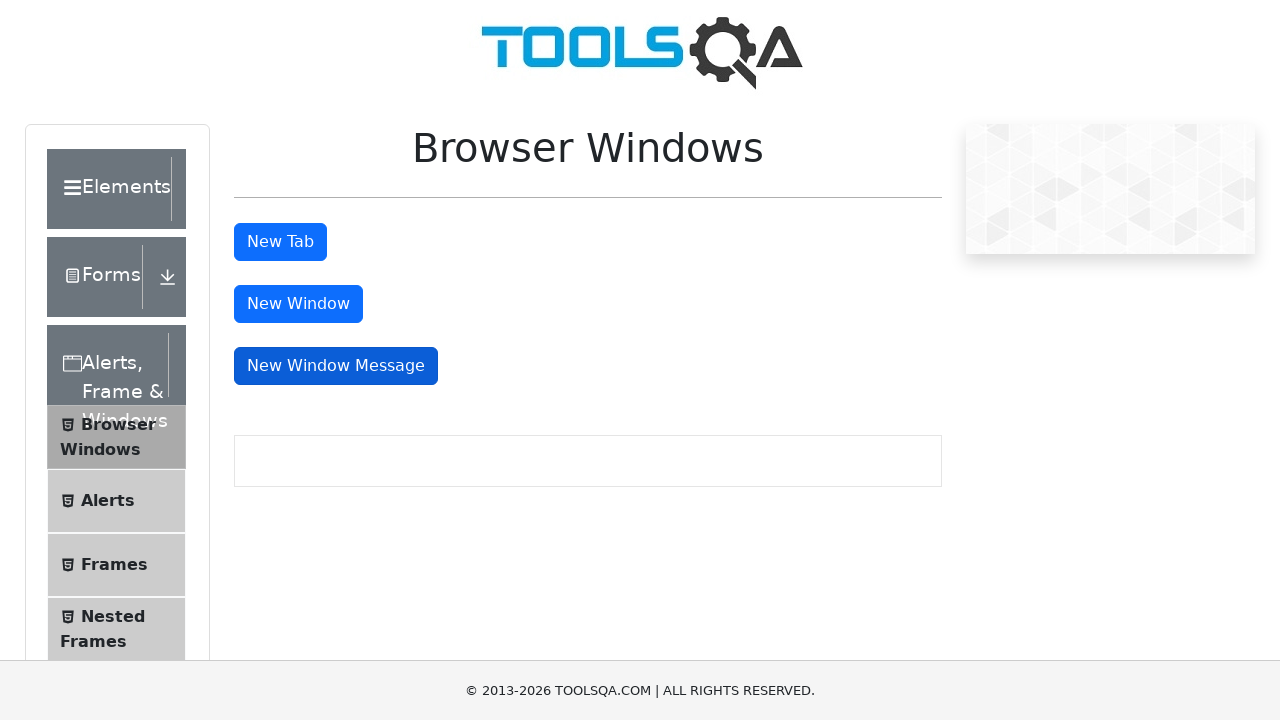

Waited for main window to load completely
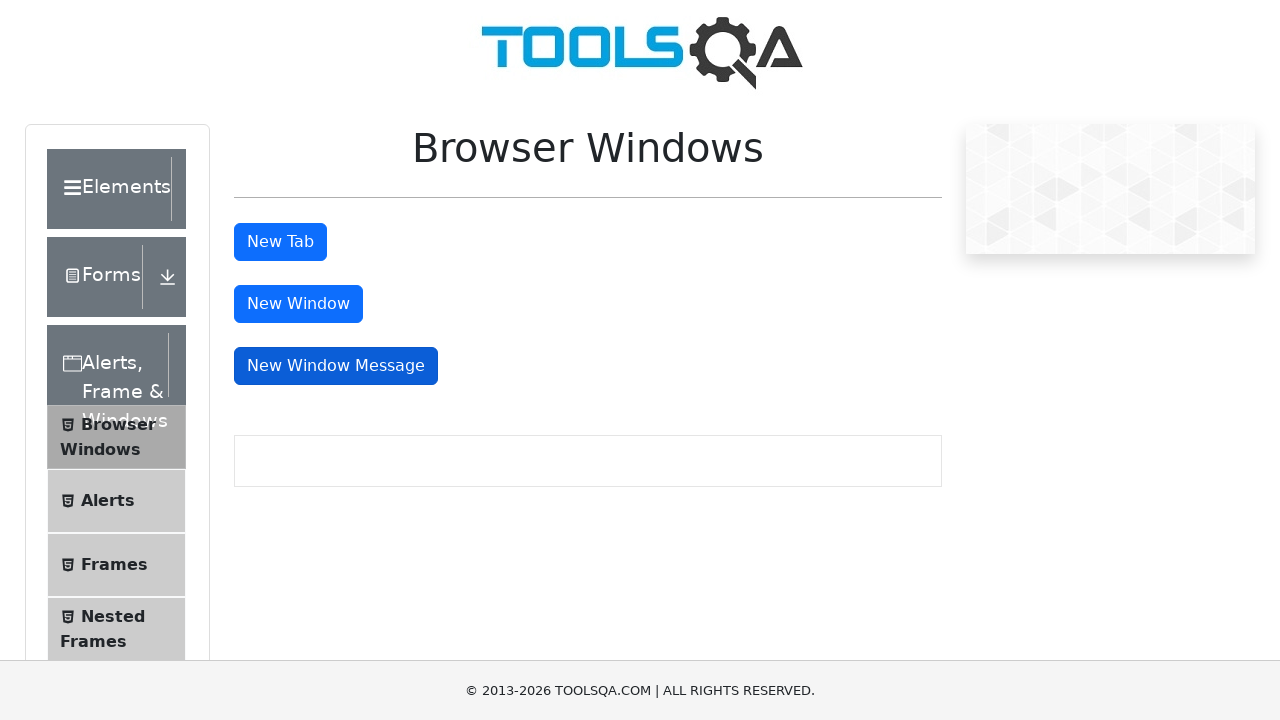

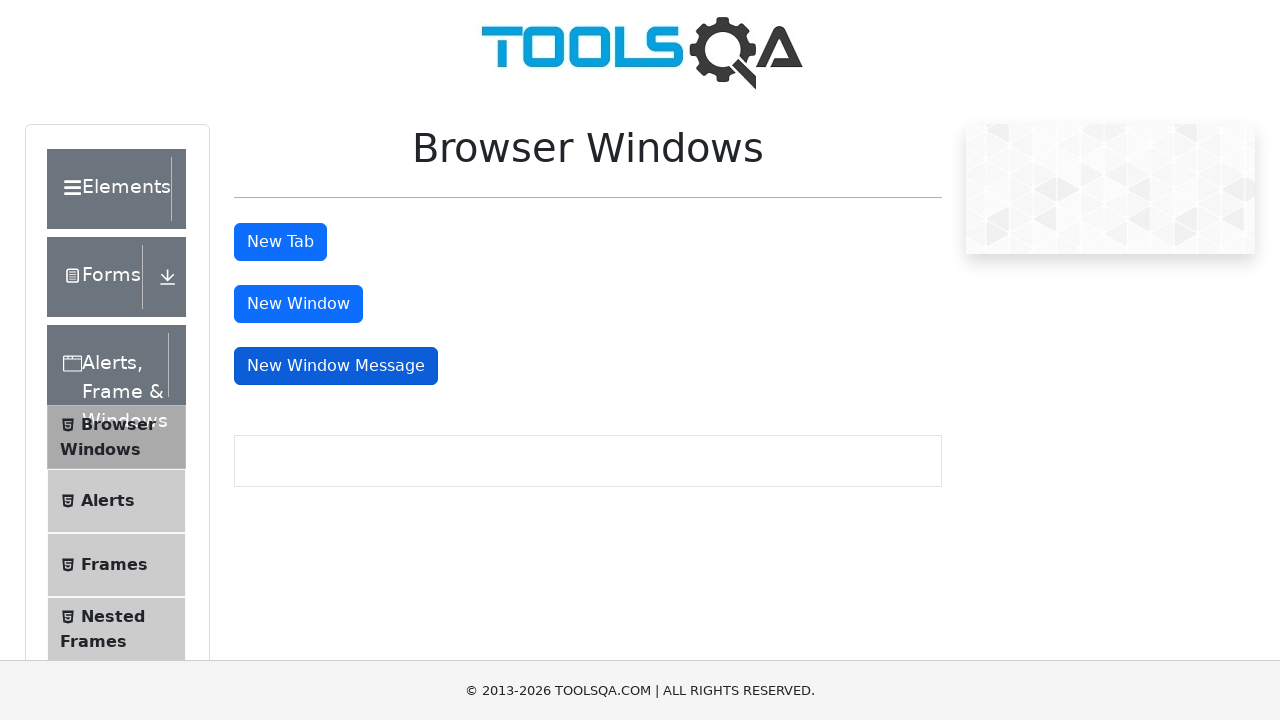